Tests page scrolling functionality by scrolling down, up, and to the bottom of the Selenium downloads page

Starting URL: https://www.selenium.dev/downloads/

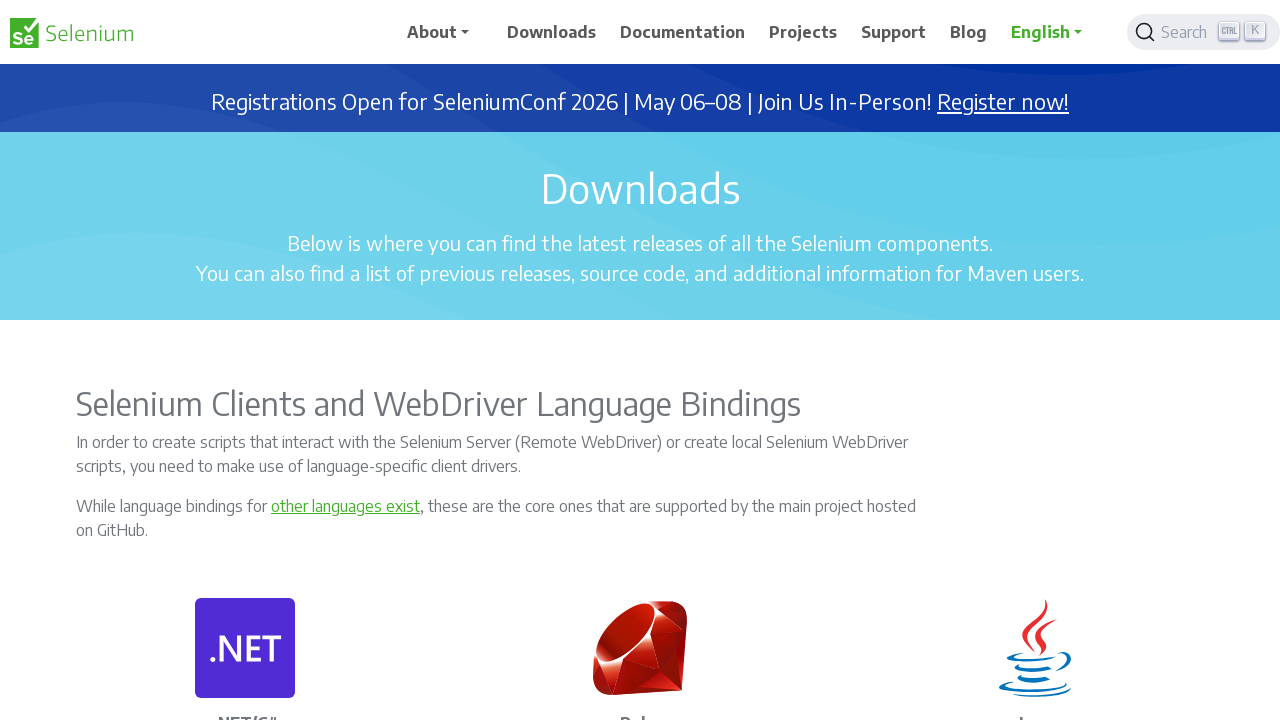

Scrolled down by 2000 pixels on Selenium downloads page
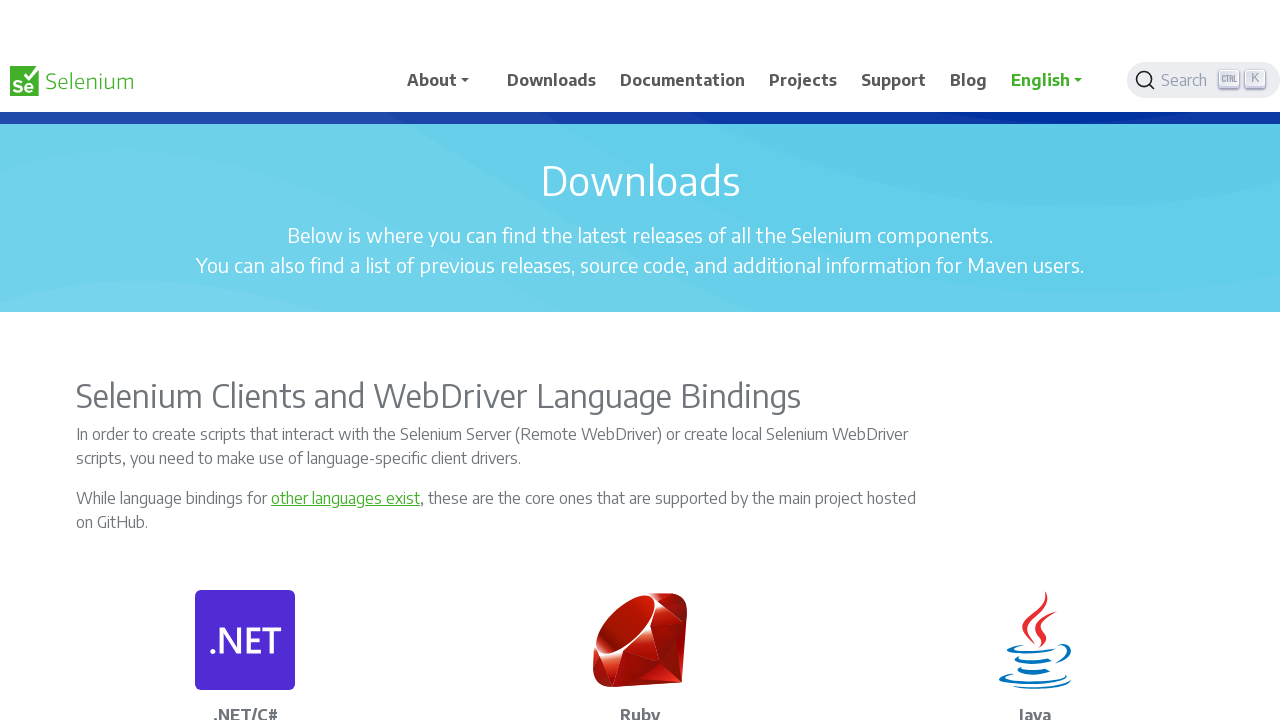

Waited for 2 seconds
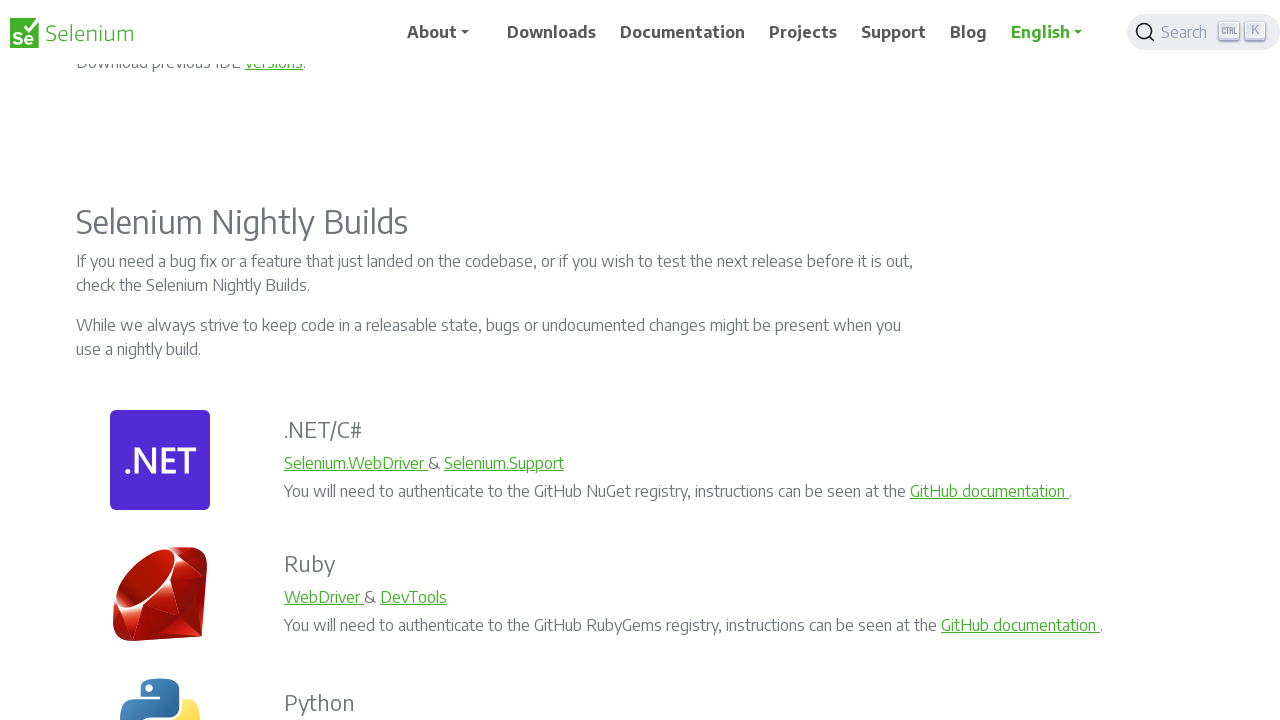

Scrolled up by 1000 pixels
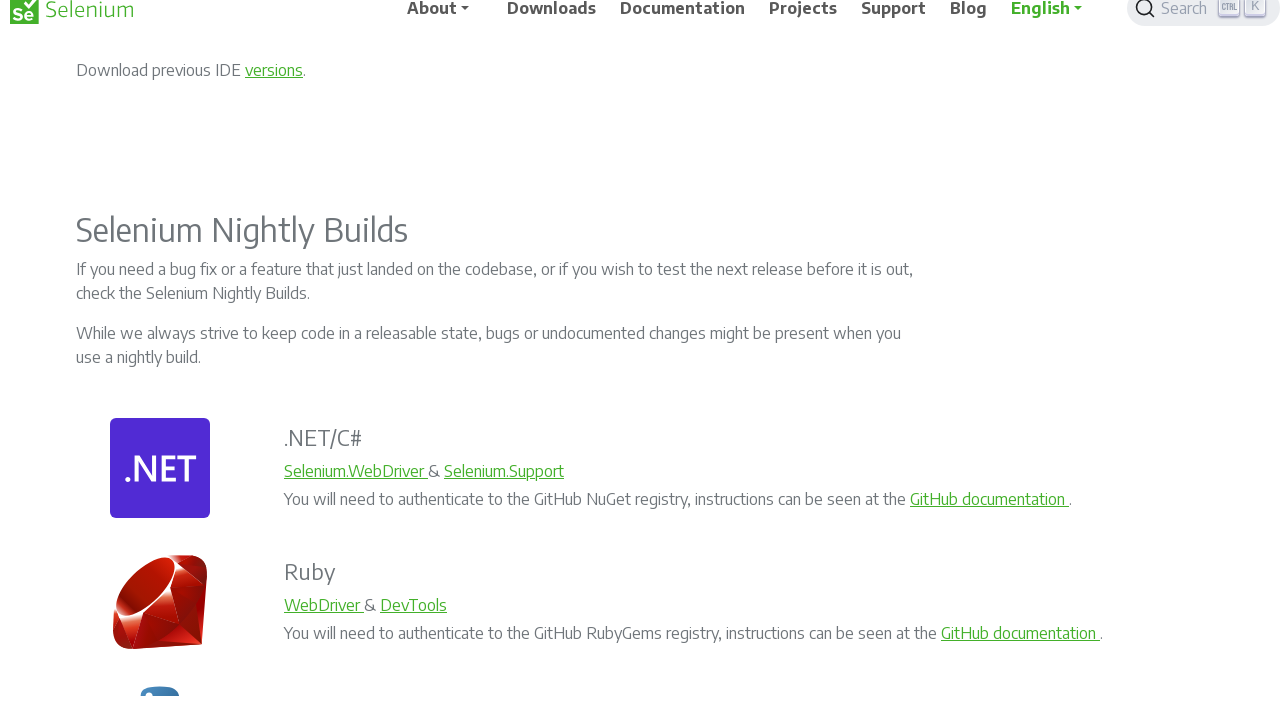

Scrolled to the bottom of the page
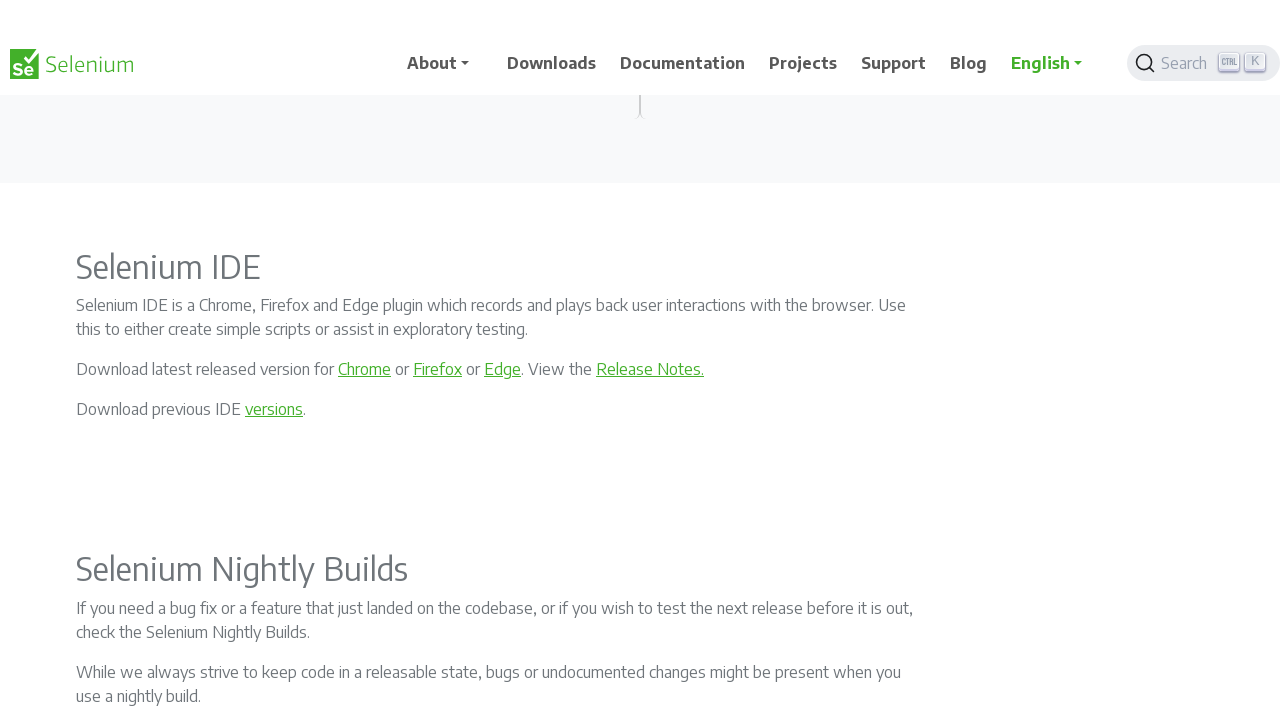

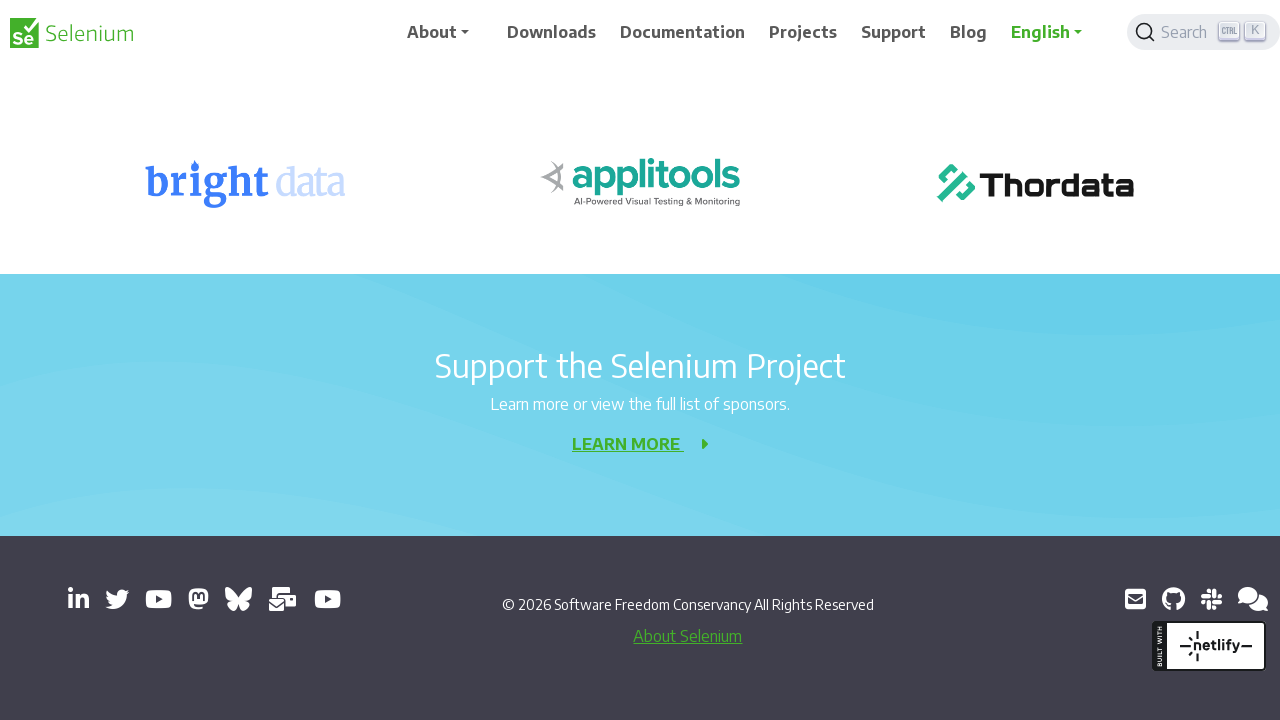